Tests basic form interaction by entering a name into a text input field on a test automation practice site

Starting URL: https://testautomationpractice.blogspot.com/

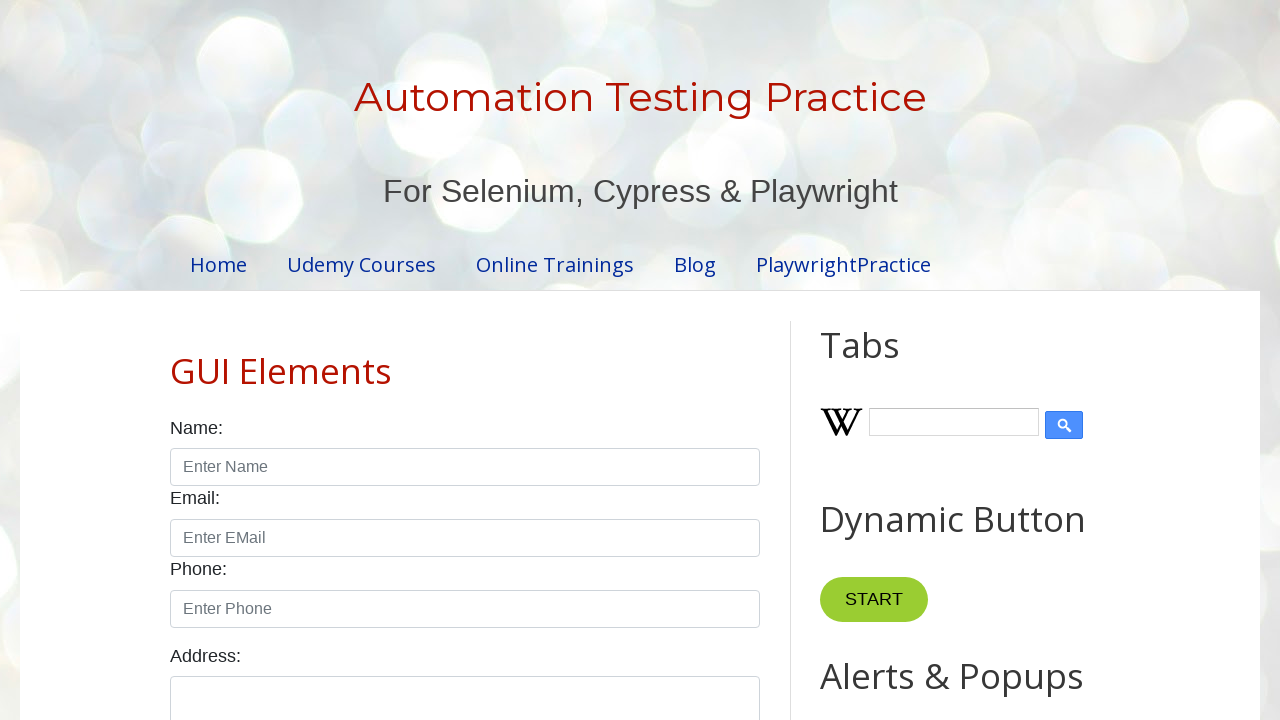

Entered 'Vivek' into the name text field on #name
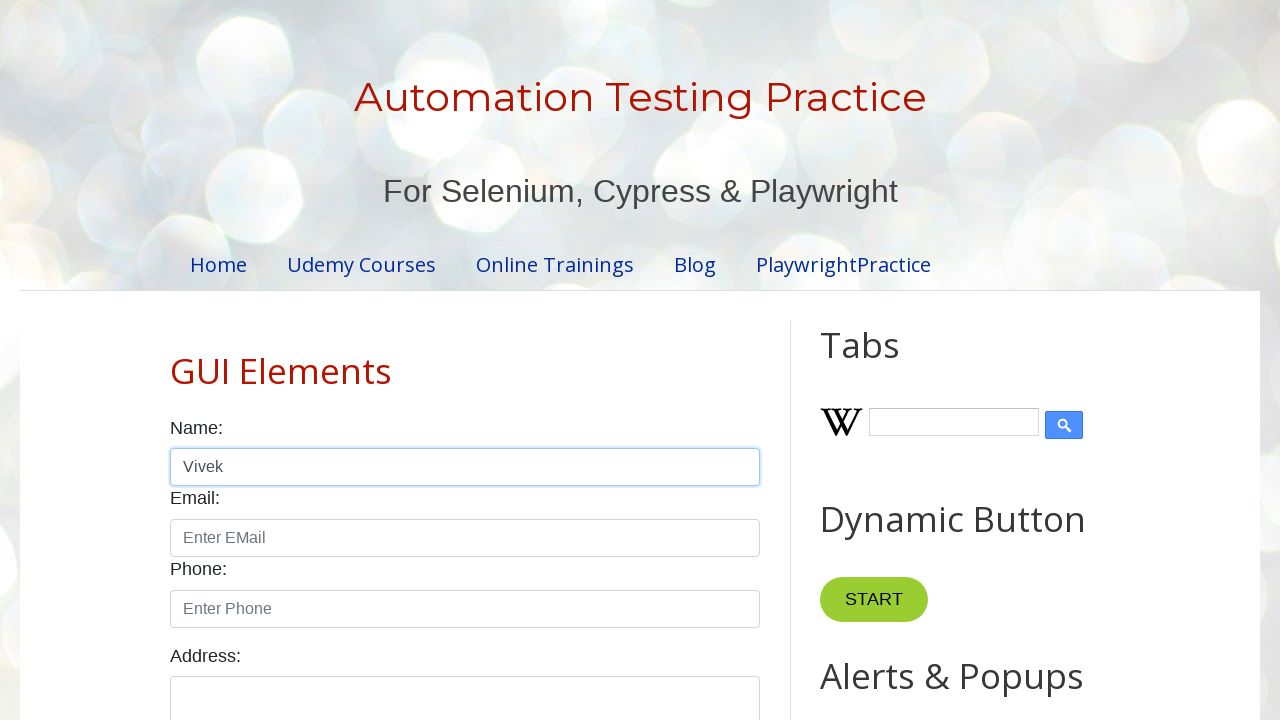

Clicked on the name text field at (465, 467) on #name
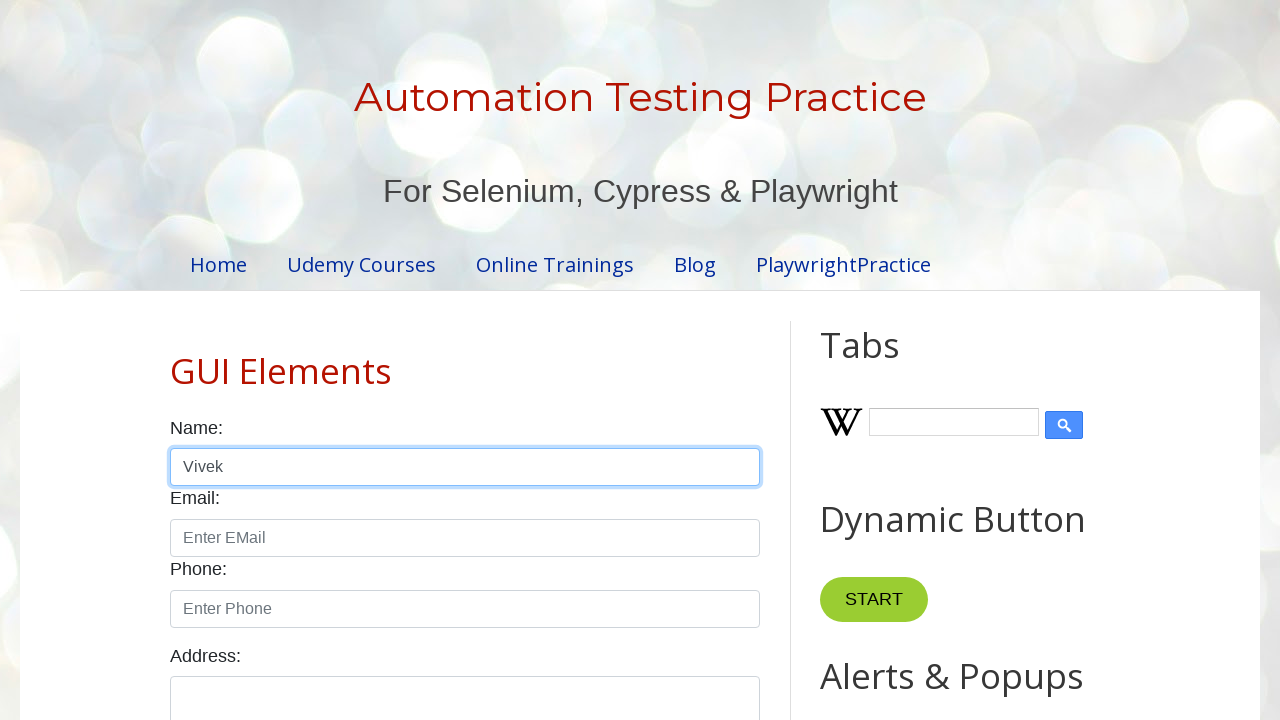

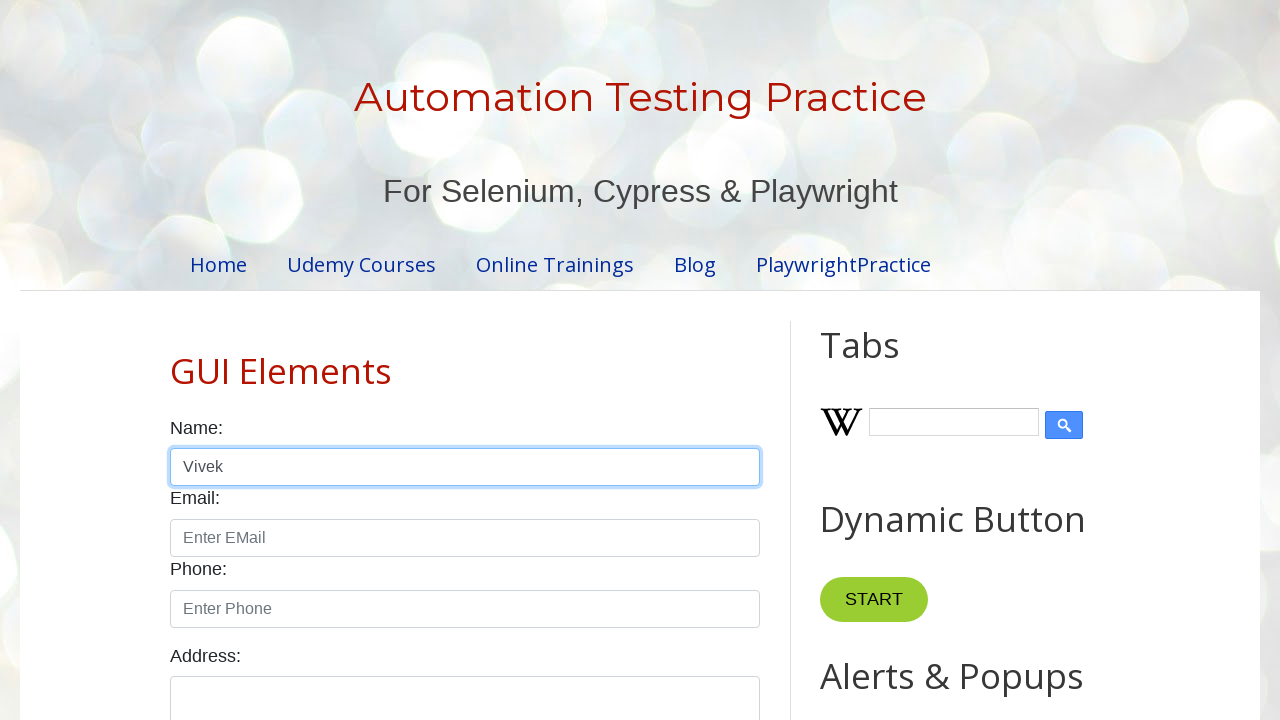